Tests dynamic controls page by clicking the Enable button and verifying the message appears after the input is enabled

Starting URL: https://the-internet.herokuapp.com/dynamic_controls

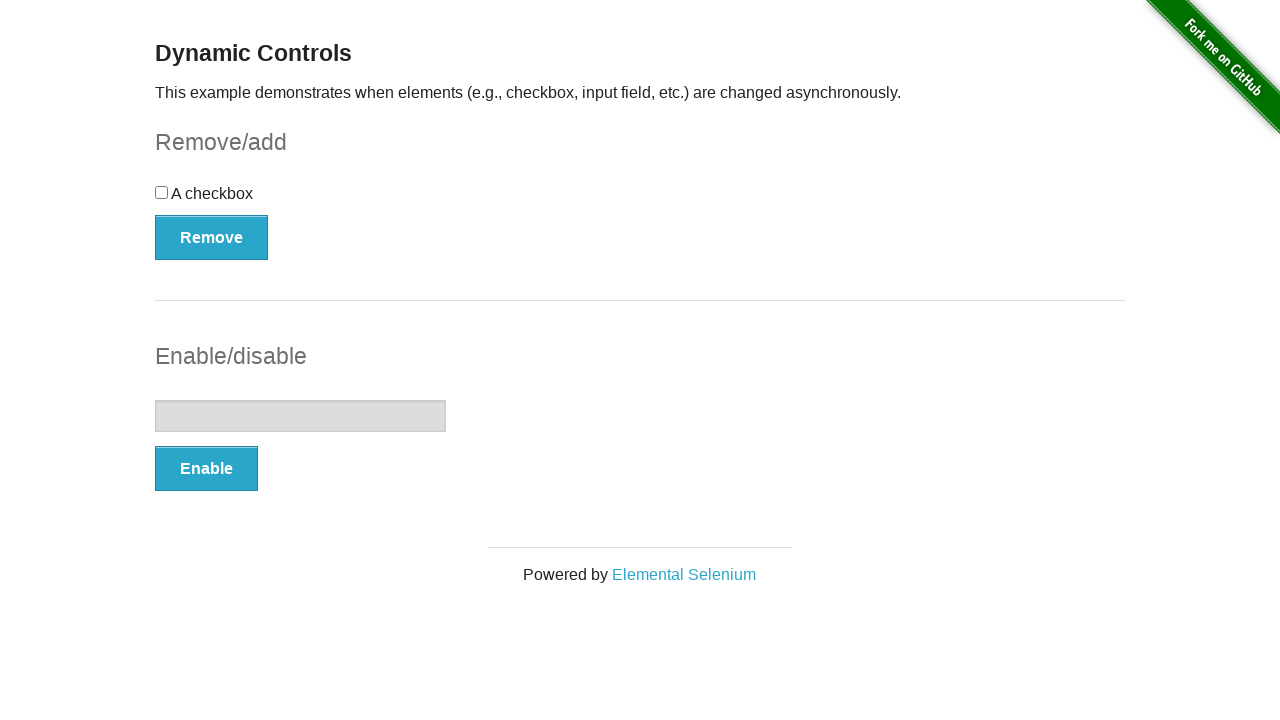

Clicked the Enable button to enable the text input at (206, 469) on xpath=//*[text()='Enable']
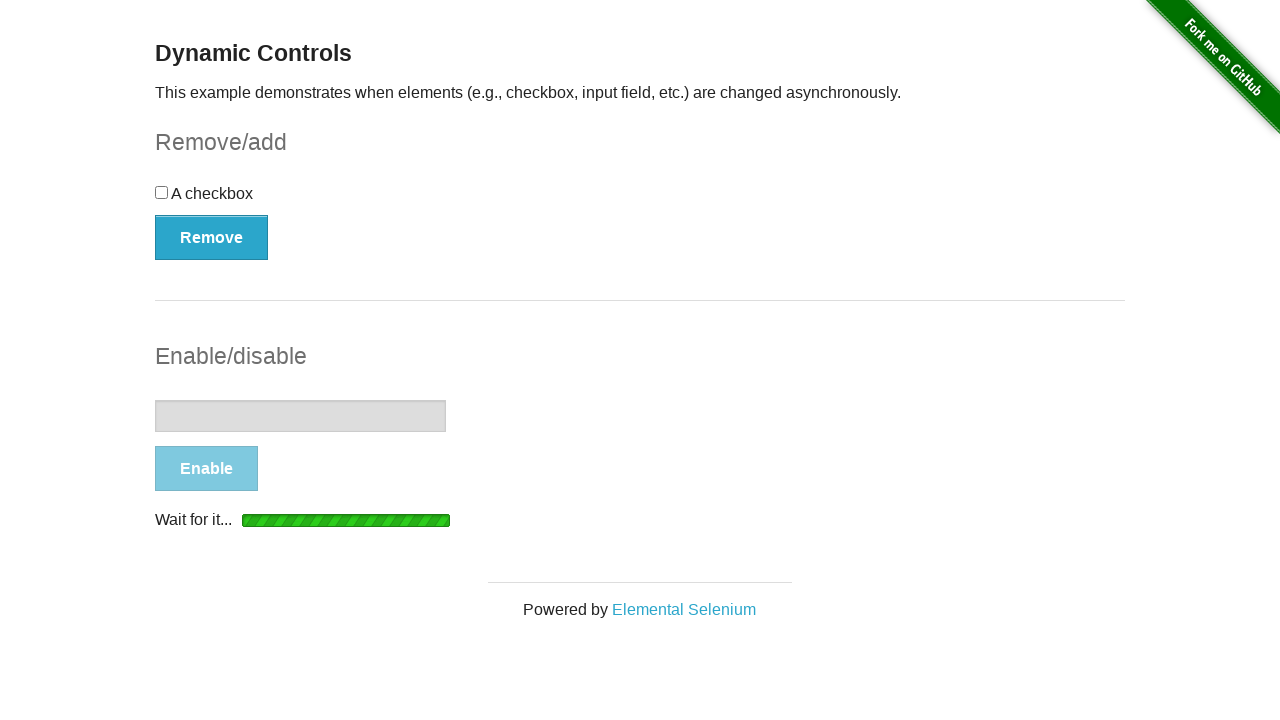

Verified that the message appeared after input was enabled
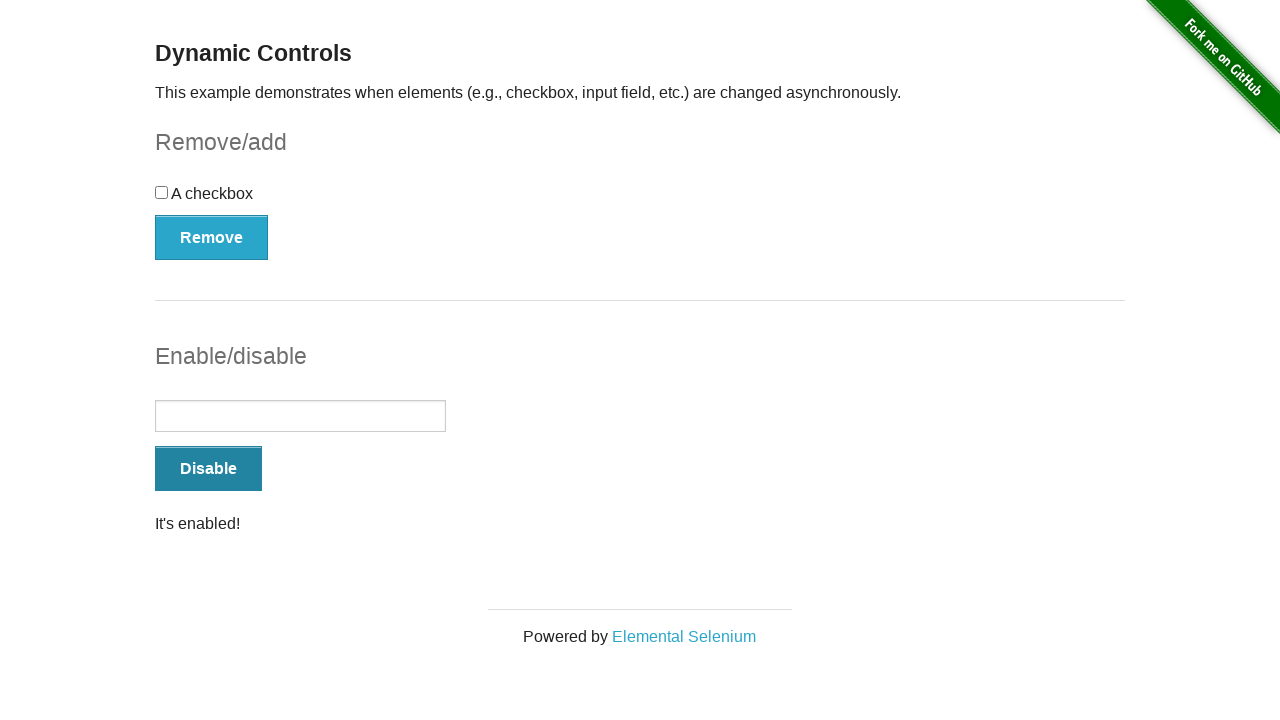

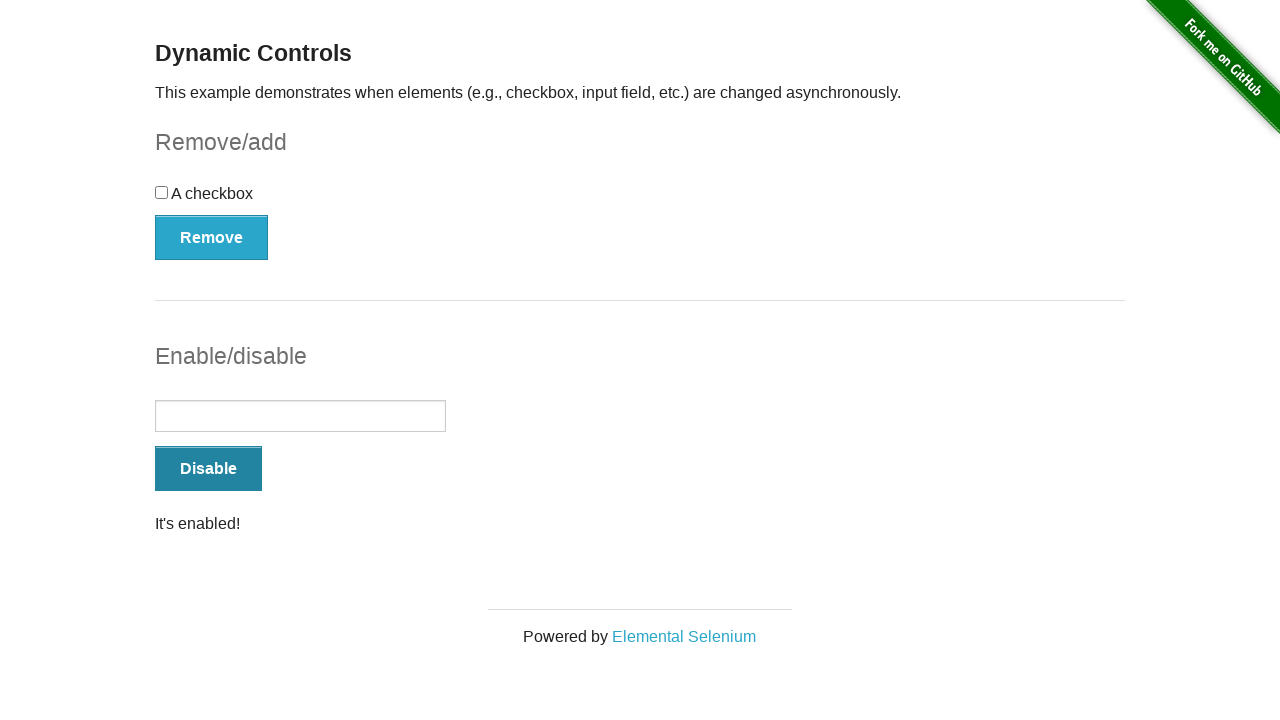